Tests opening multiple new windows/tabs by clicking social media buttons (YouTube, Official Website, LinkedIn, Facebook) and switching back to the main window after each.

Starting URL: https://hatem-hatamleh.github.io/Selenium-html/

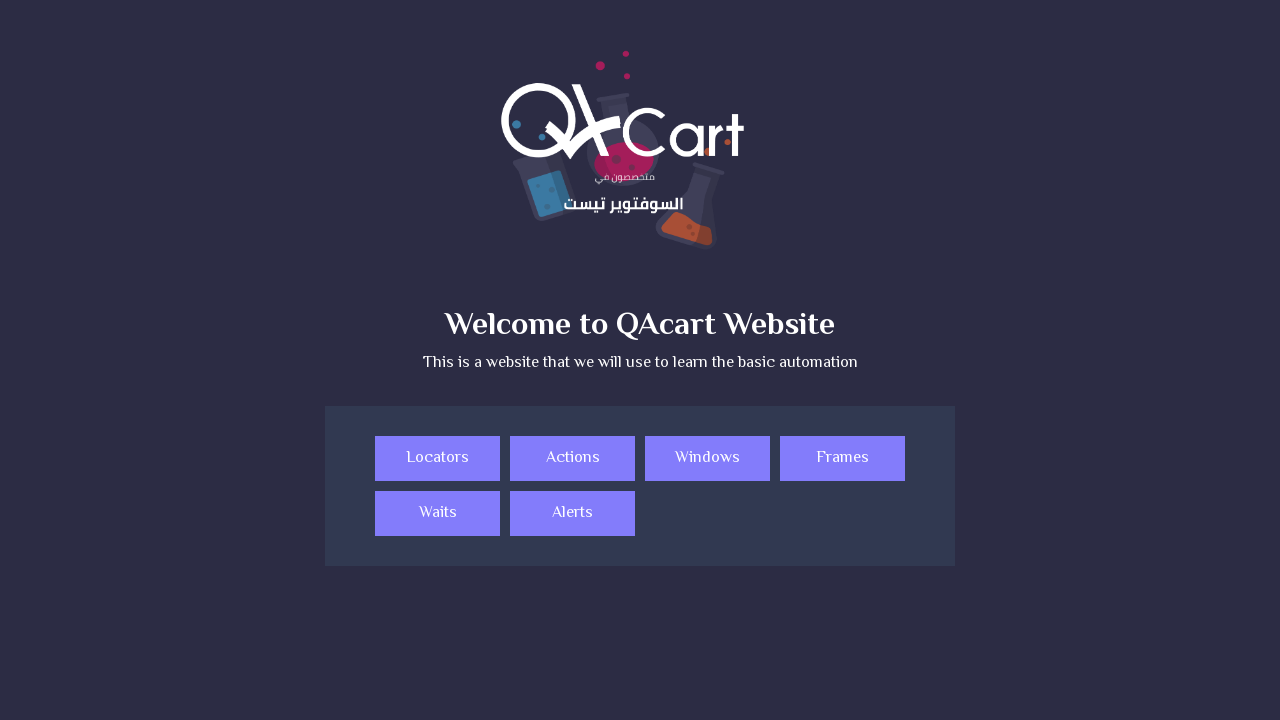

Clicked Windows button at (708, 458) on xpath=//a[@class='button windows']
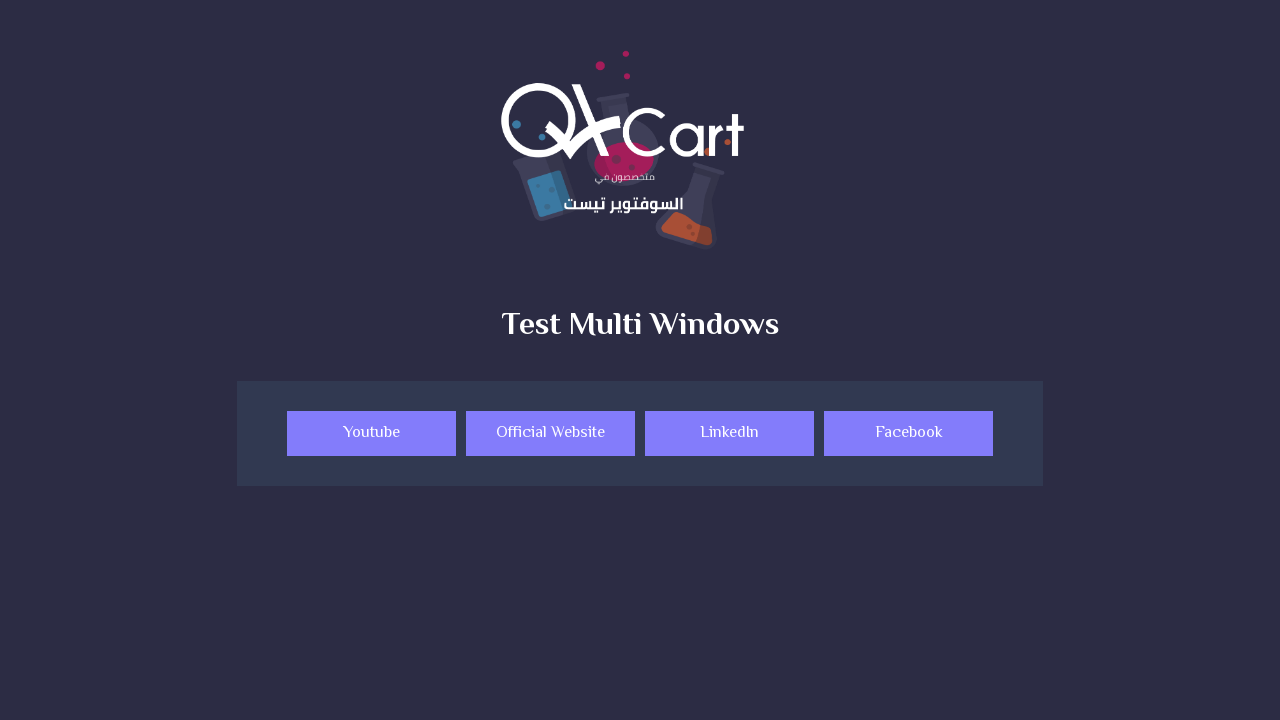

Clicked YouTube button and opened new tab at (372, 434) on xpath=//a[@class='button youtube']
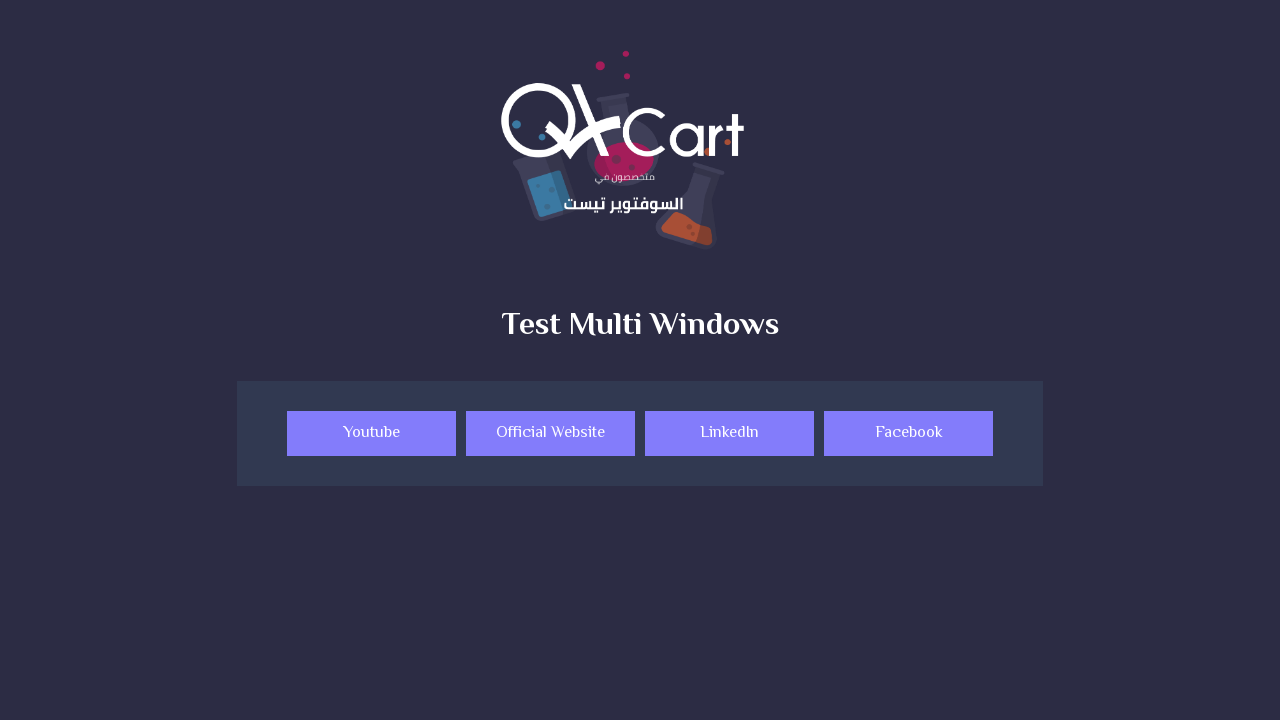

Closed YouTube tab and switched back to main window
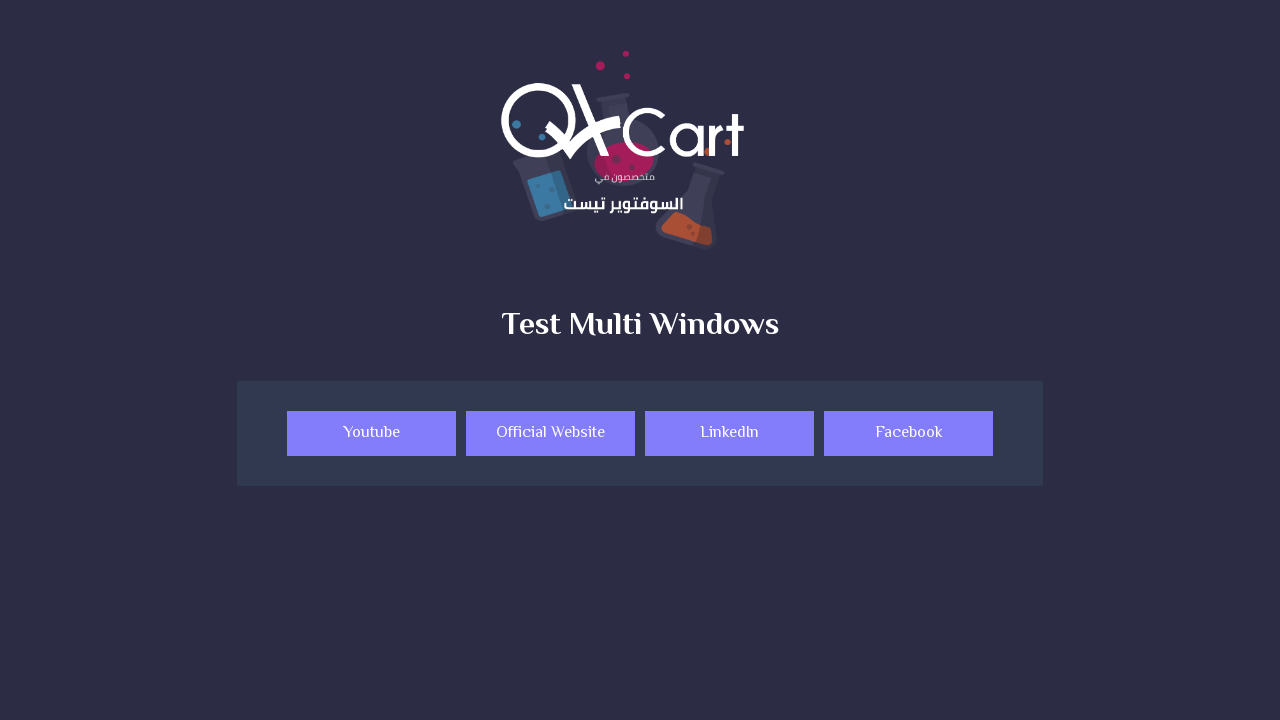

Clicked Official Website button and opened new tab at (550, 434) on xpath=//a[@class='button website']
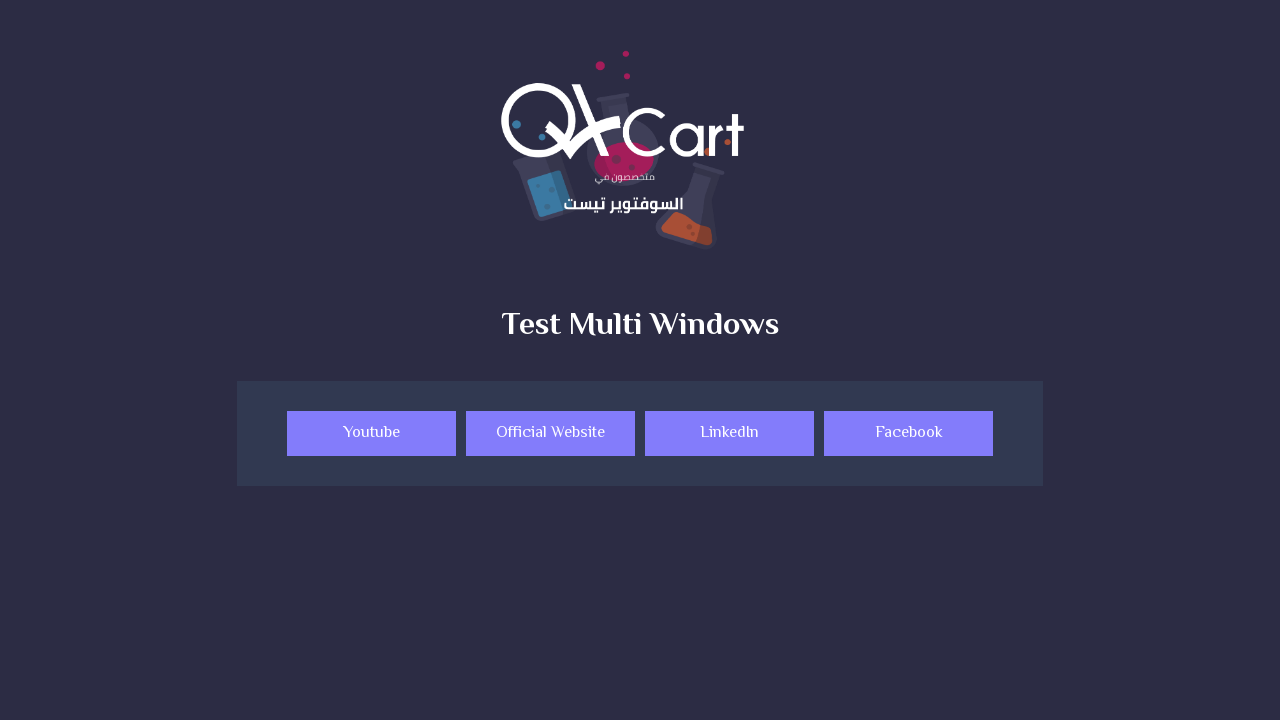

Closed Official Website tab and switched back to main window
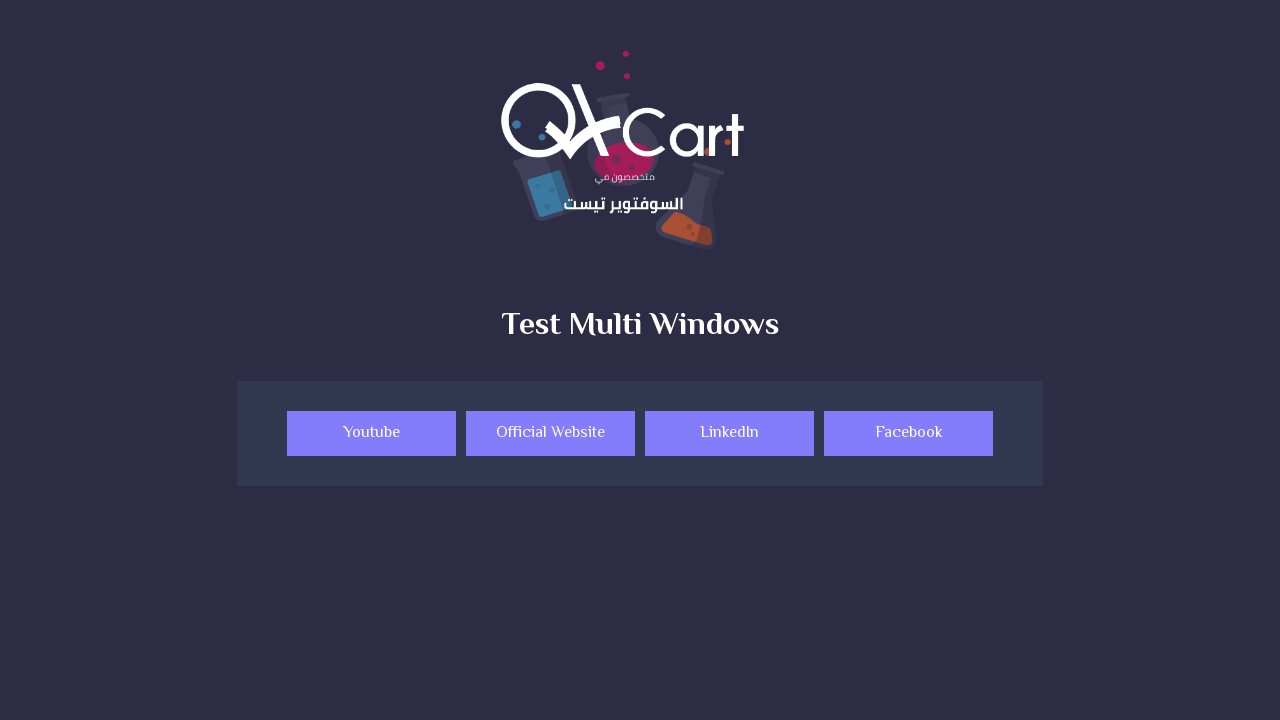

Clicked LinkedIn button and opened new tab at (730, 434) on xpath=//a[@class='button linkedin']
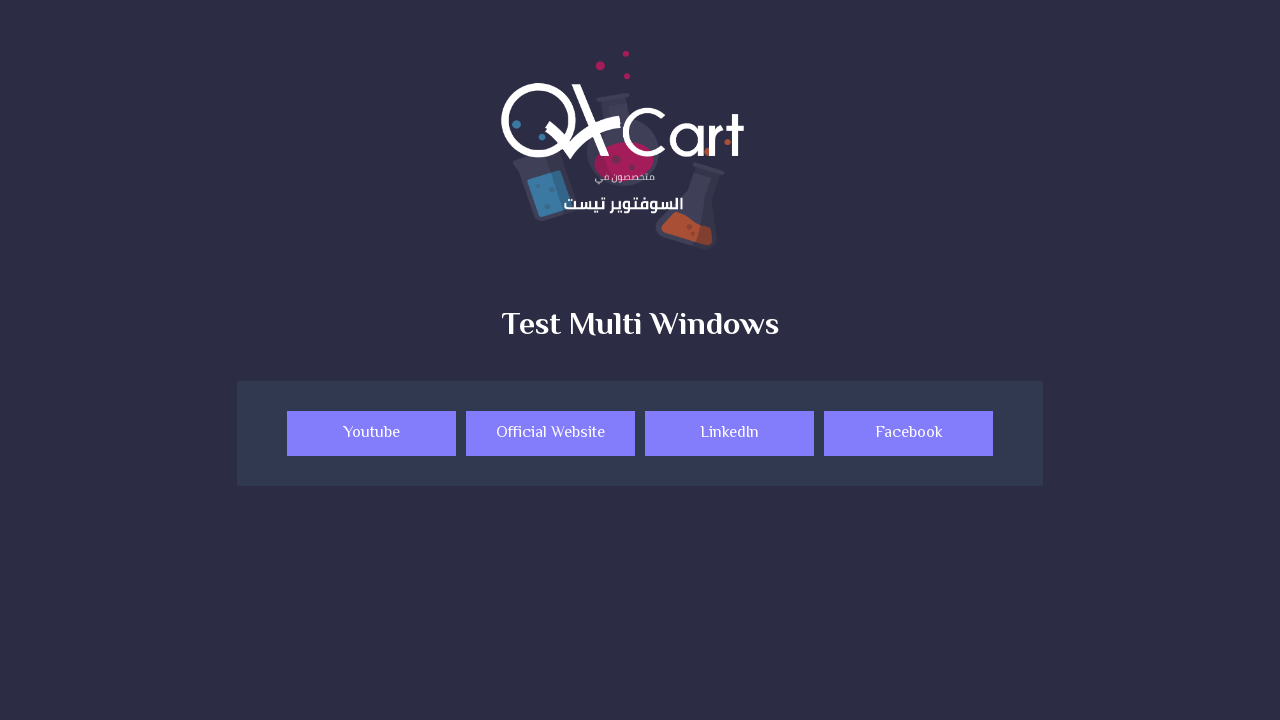

Closed LinkedIn tab and switched back to main window
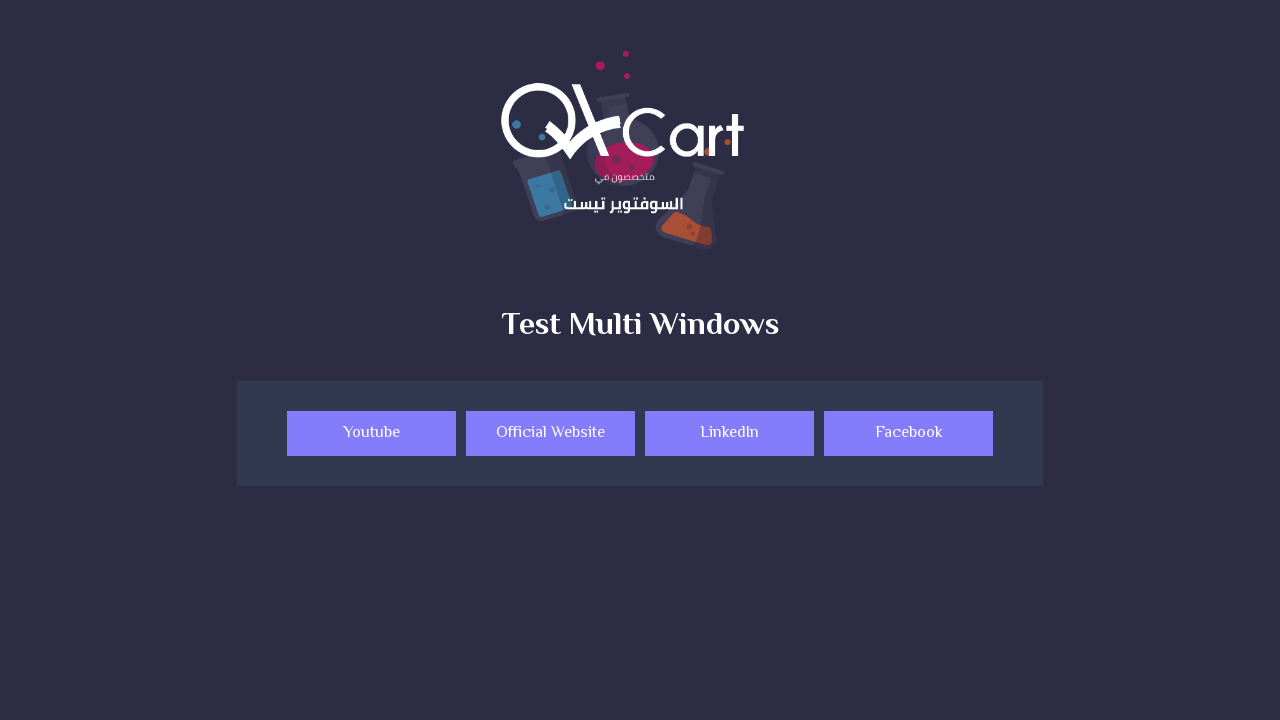

Clicked Facebook button and opened new tab at (908, 434) on xpath=//a[@class='button facebook']
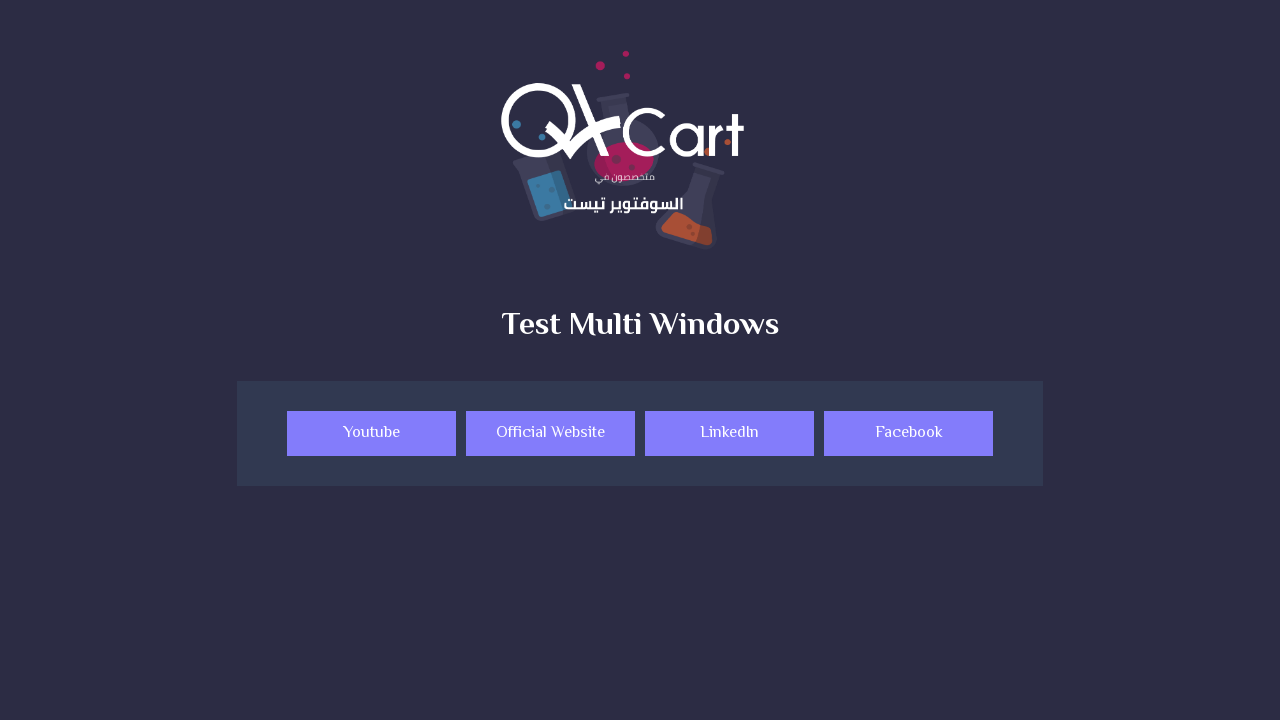

Closed Facebook tab and switched back to main window
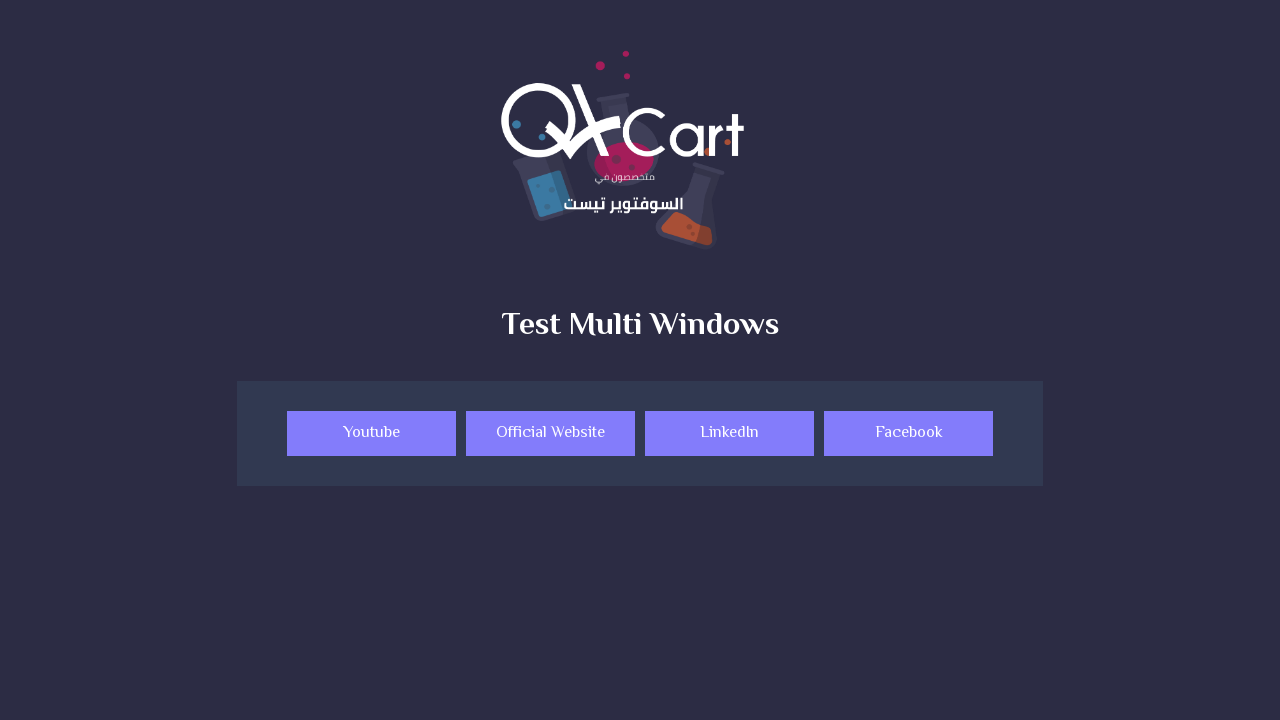

Navigated back to previous page
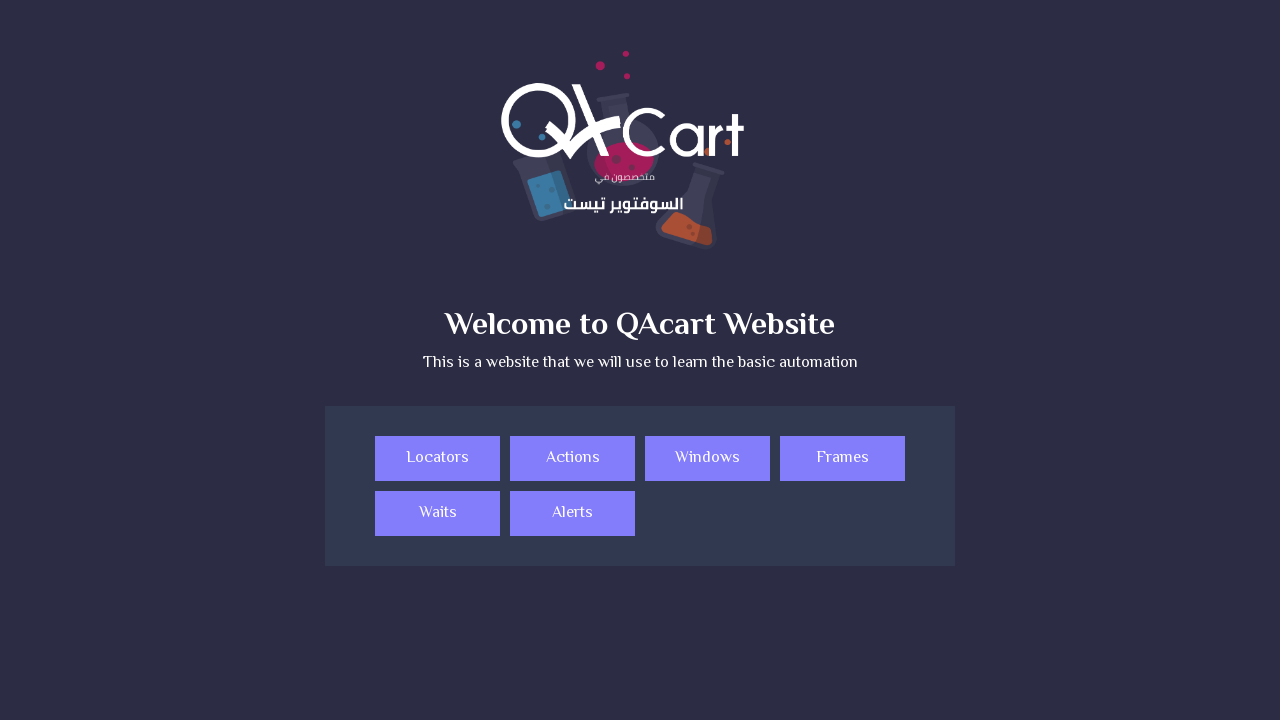

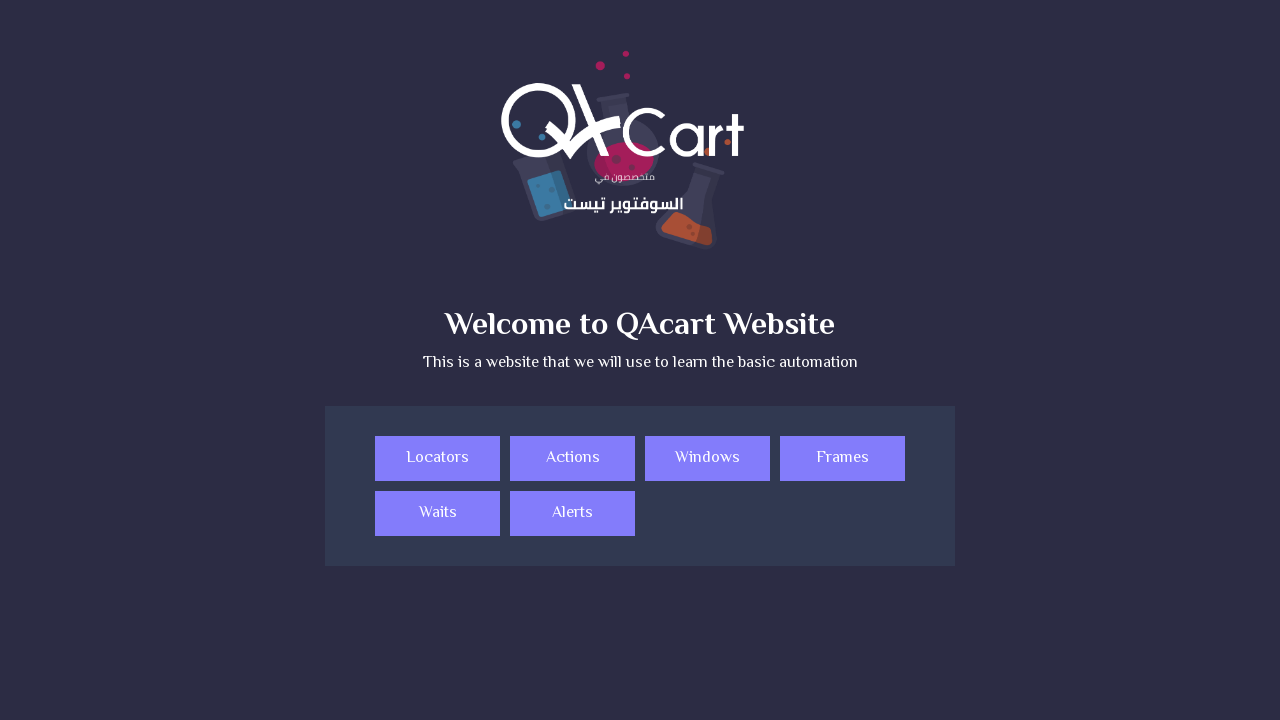